Tests keyboard input functionality by clicking on a name field, entering text, and clicking a button on the Formy keypress practice page

Starting URL: https://formy-project.herokuapp.com/keypress

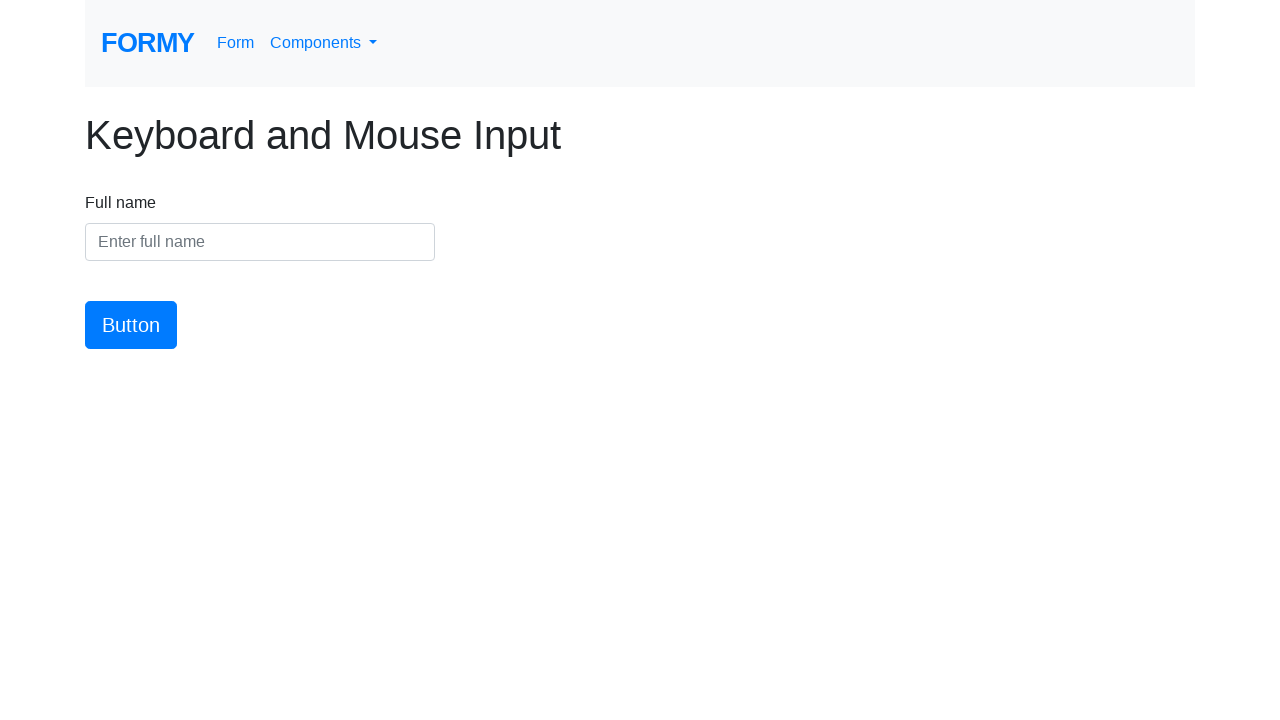

Clicked on the name input field at (260, 242) on #name
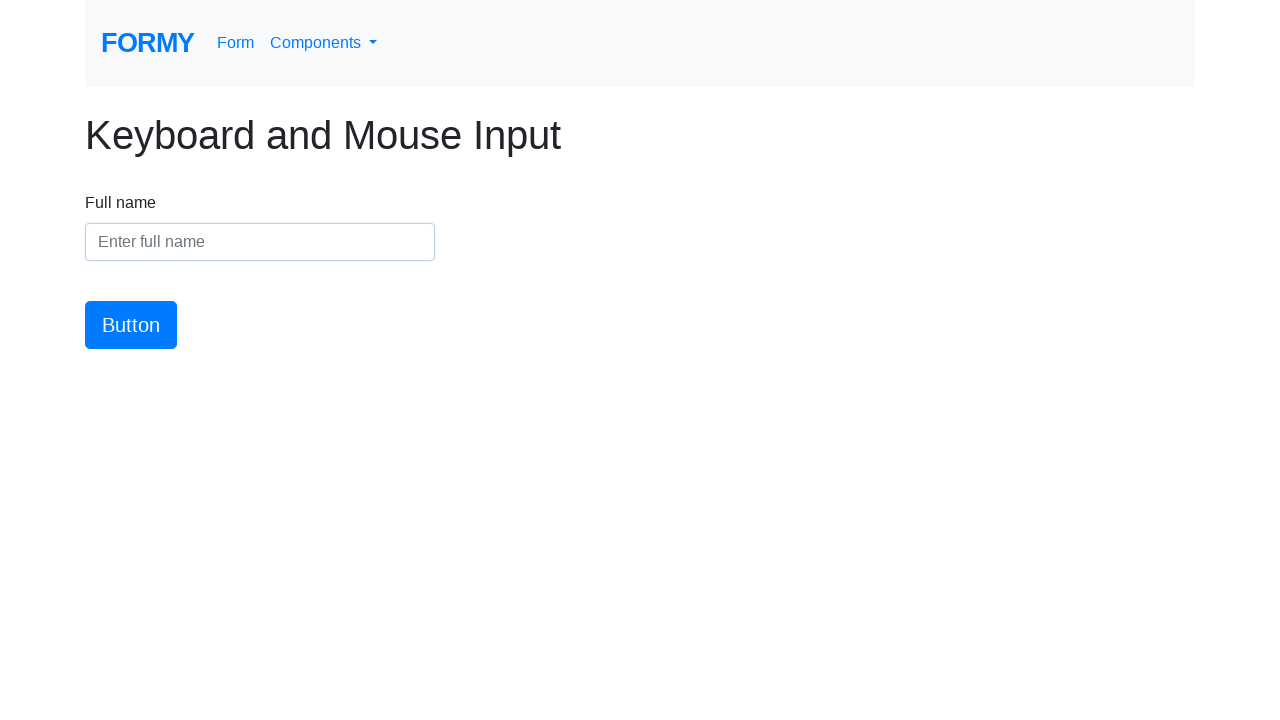

Entered 'Nea Caisa' into the name field on #name
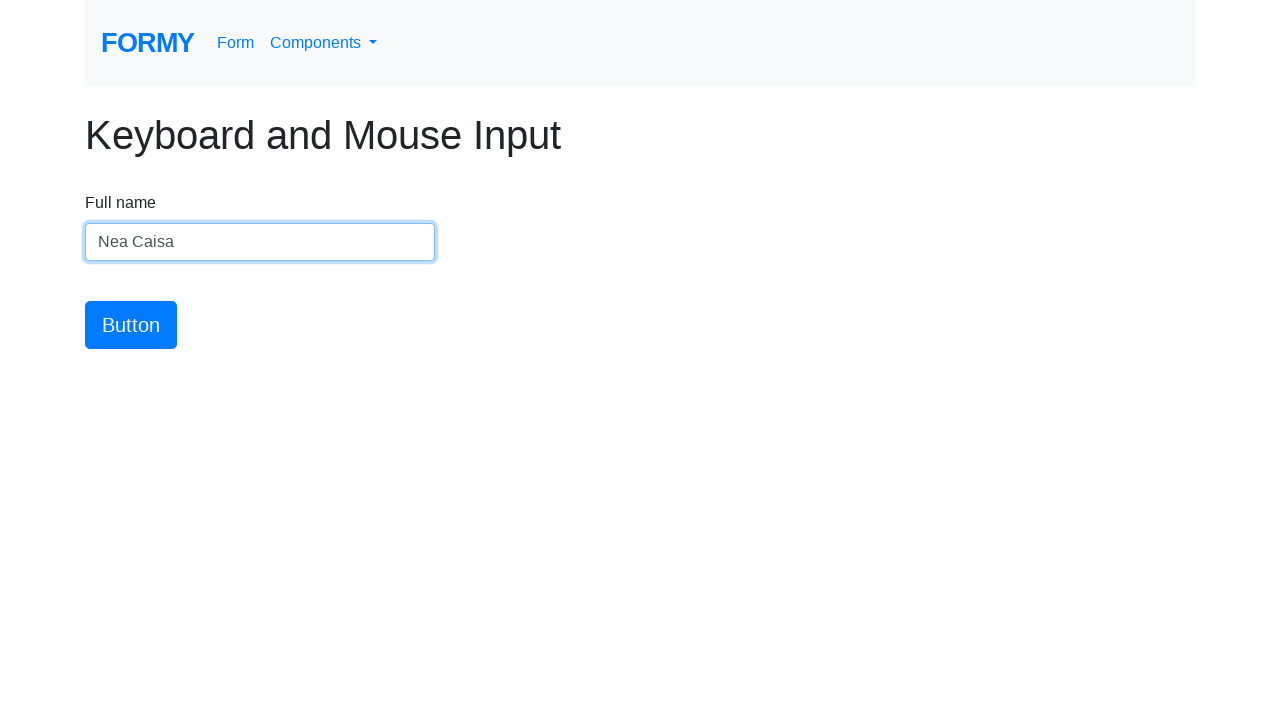

Clicked the submit button at (131, 325) on #button
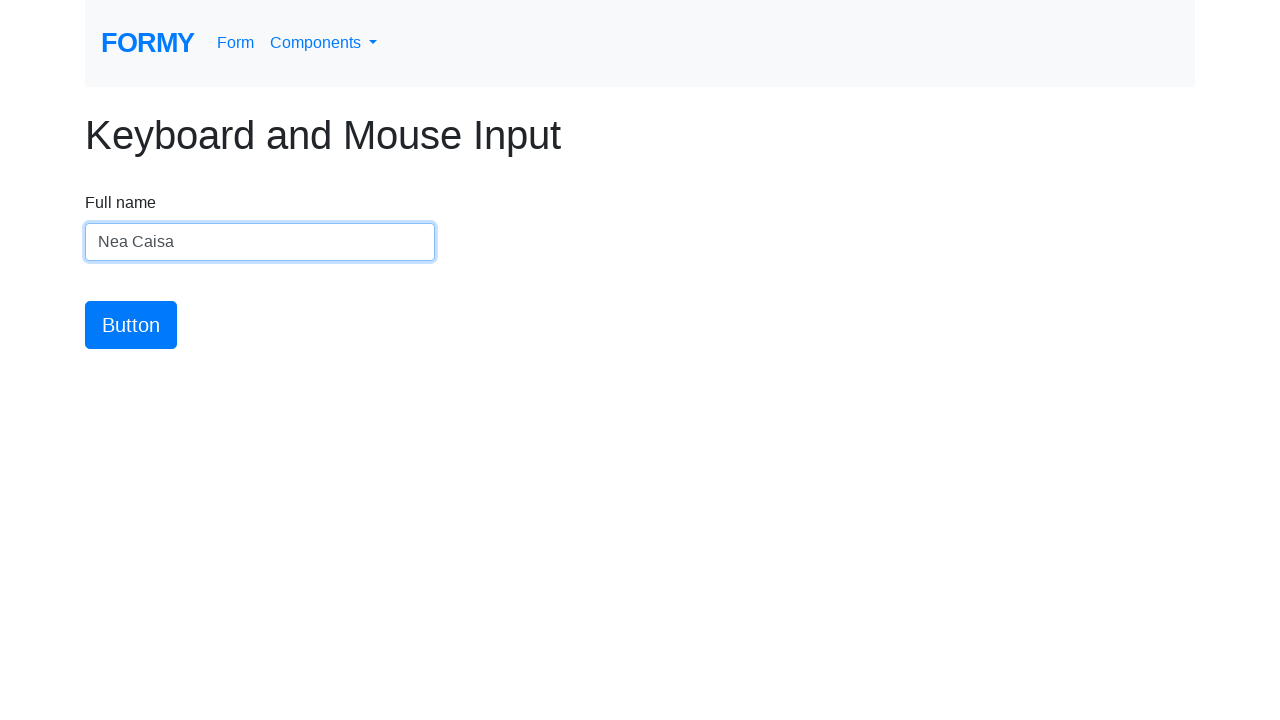

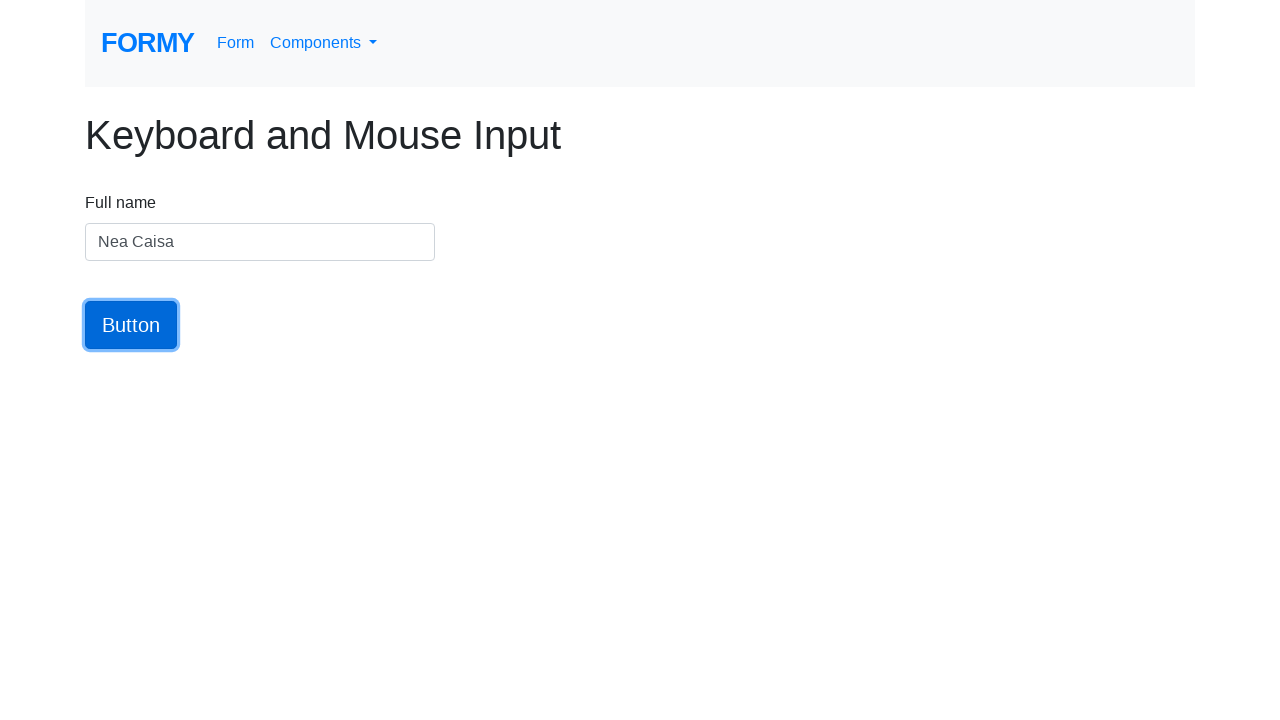